Navigates to a sortable data table page, verifies the table structure by counting rows and columns, and retrieves the column headers and row data

Starting URL: https://the-internet.herokuapp.com/

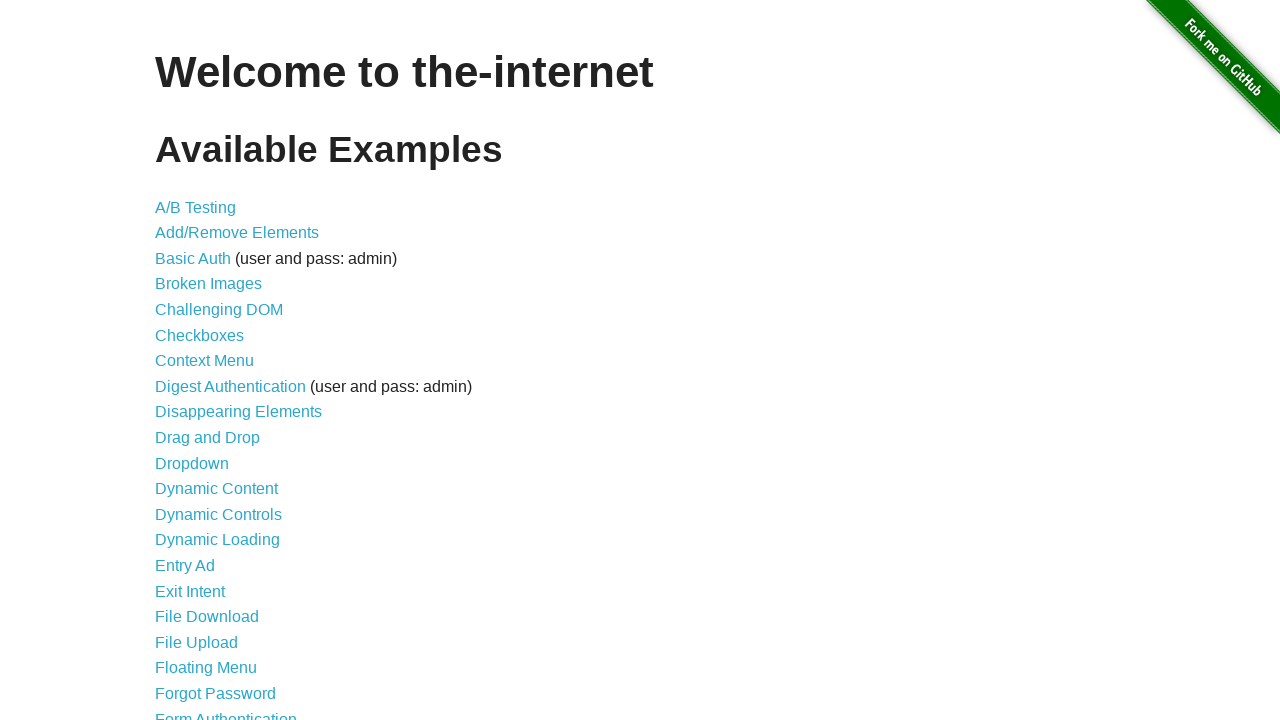

Clicked on Sortable Data Tables link at (230, 574) on xpath=//a[contains(text(), "Sortable Data Tables")]
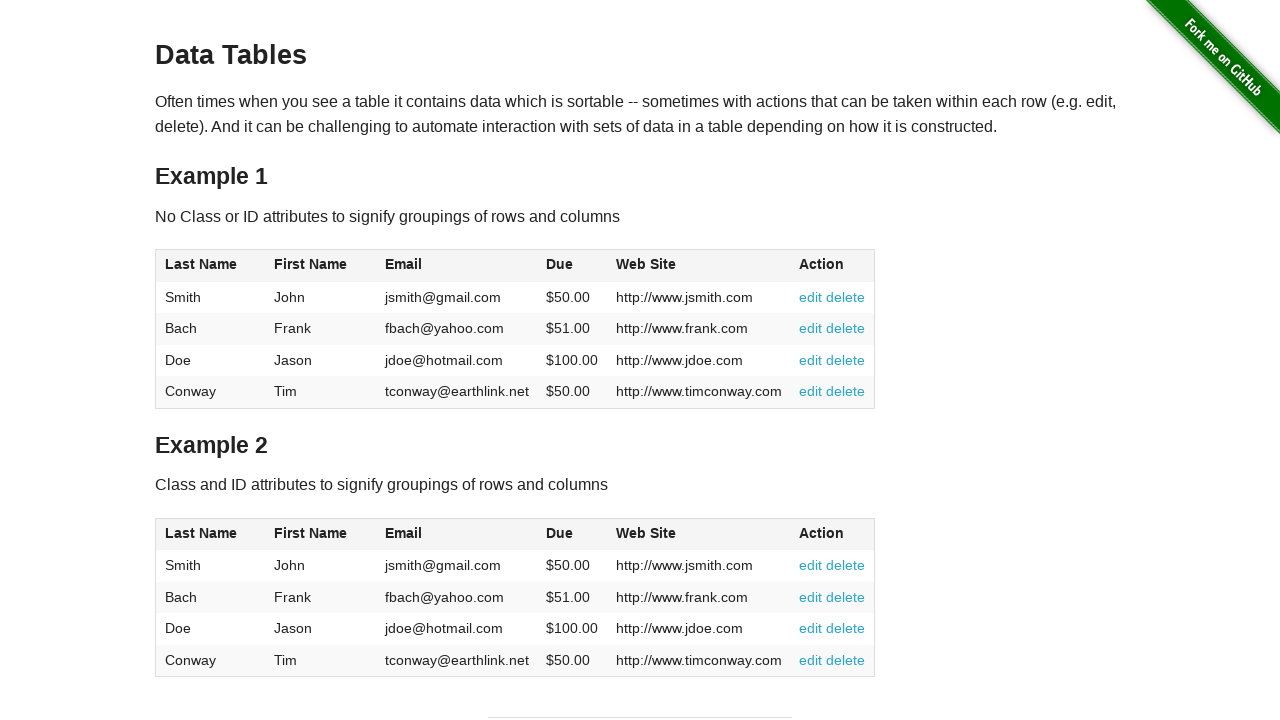

Table #table1 loaded successfully
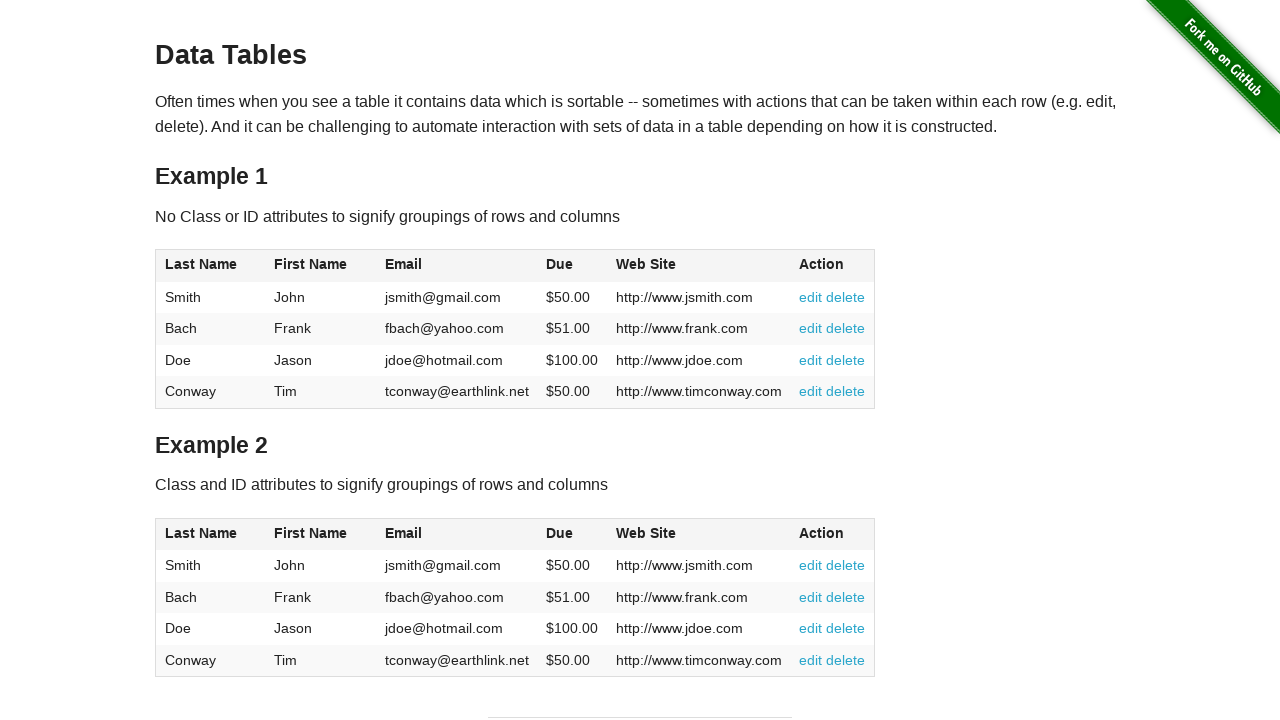

Retrieved 4 table rows from tbody
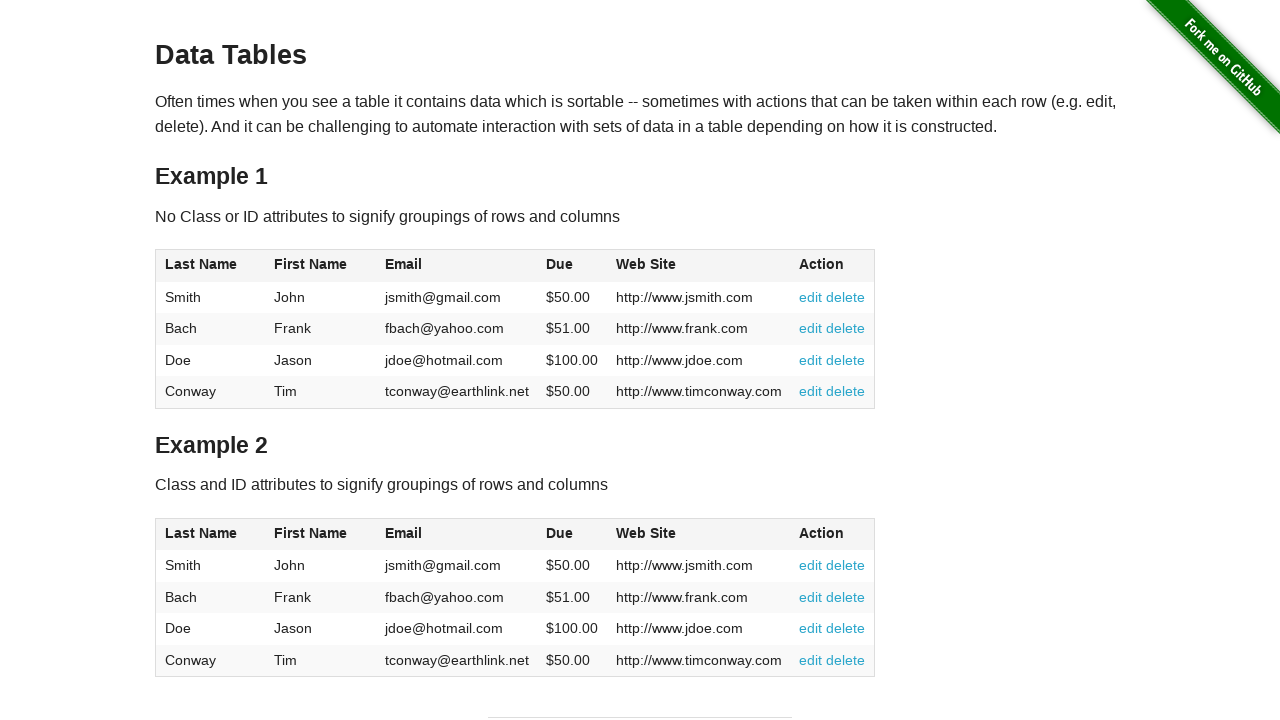

Extracted row data: Smith	John	jsmith@gmail.com	$50.00	http://www.jsmith.com	edit delete
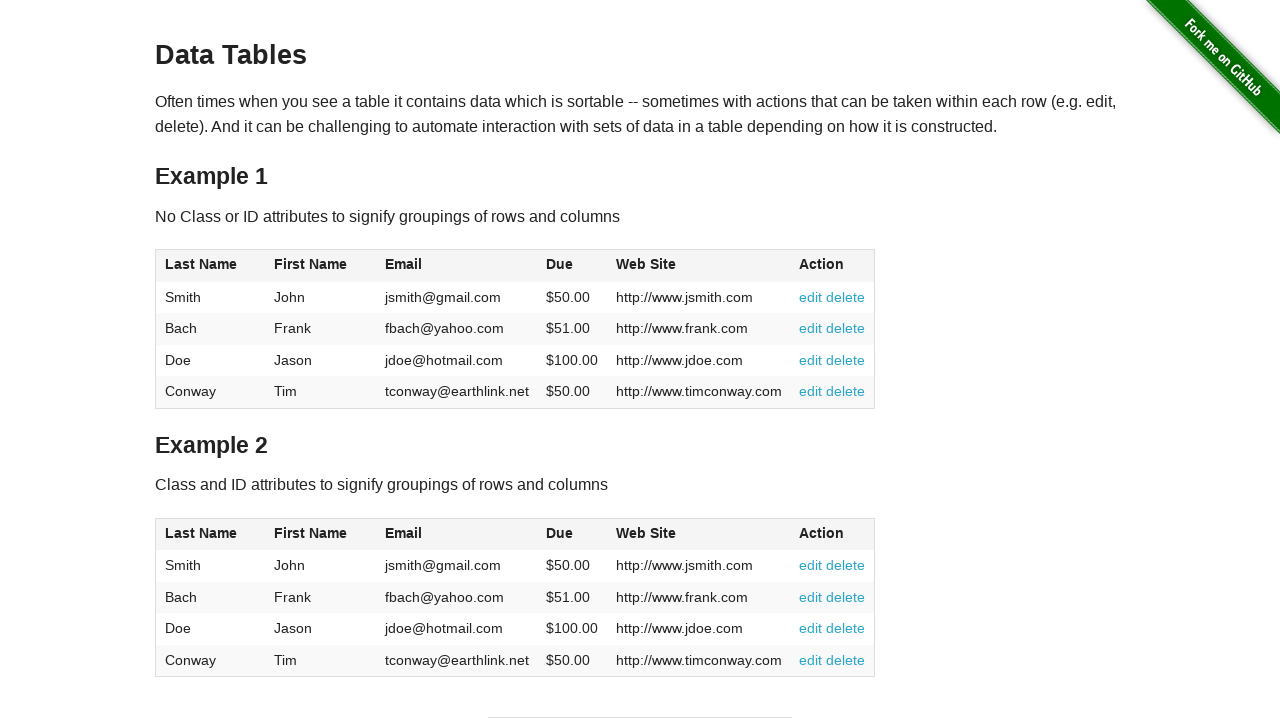

Extracted row data: Bach	Frank	fbach@yahoo.com	$51.00	http://www.frank.com	edit delete
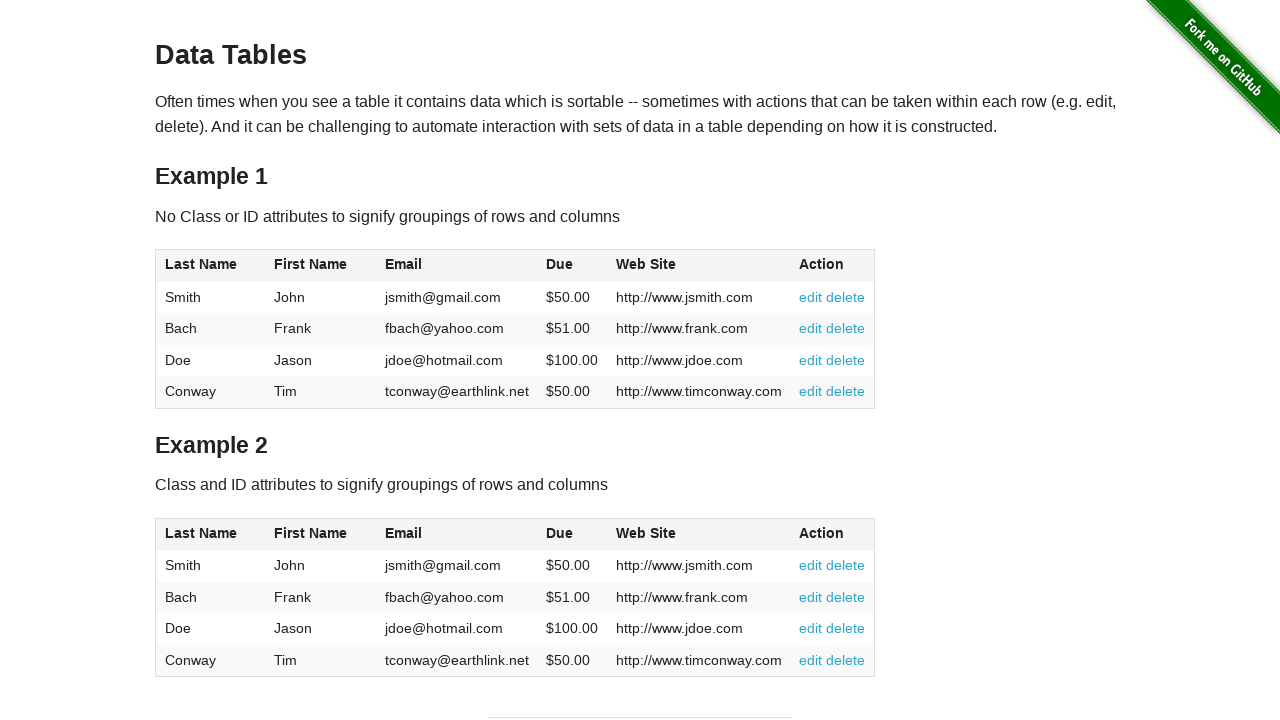

Extracted row data: Doe	Jason	jdoe@hotmail.com	$100.00	http://www.jdoe.com	edit delete
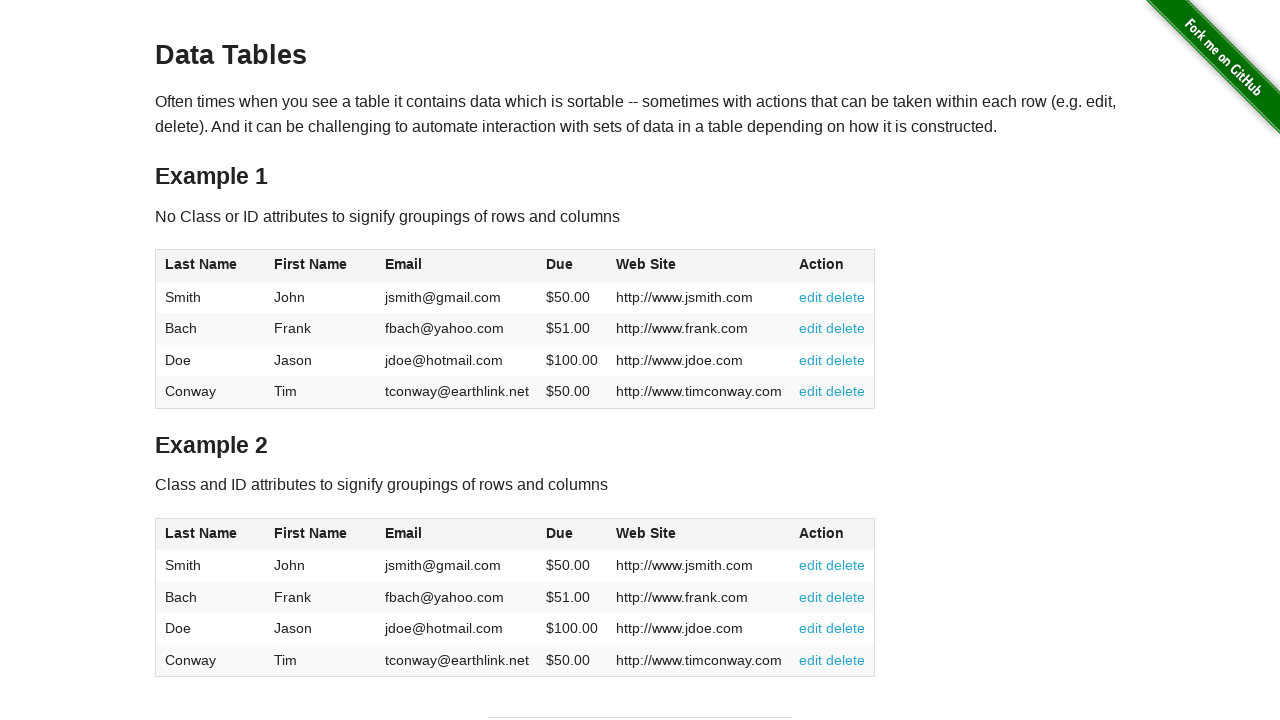

Extracted row data: Conway	Tim	tconway@earthlink.net	$50.00	http://www.timconway.com	edit delete
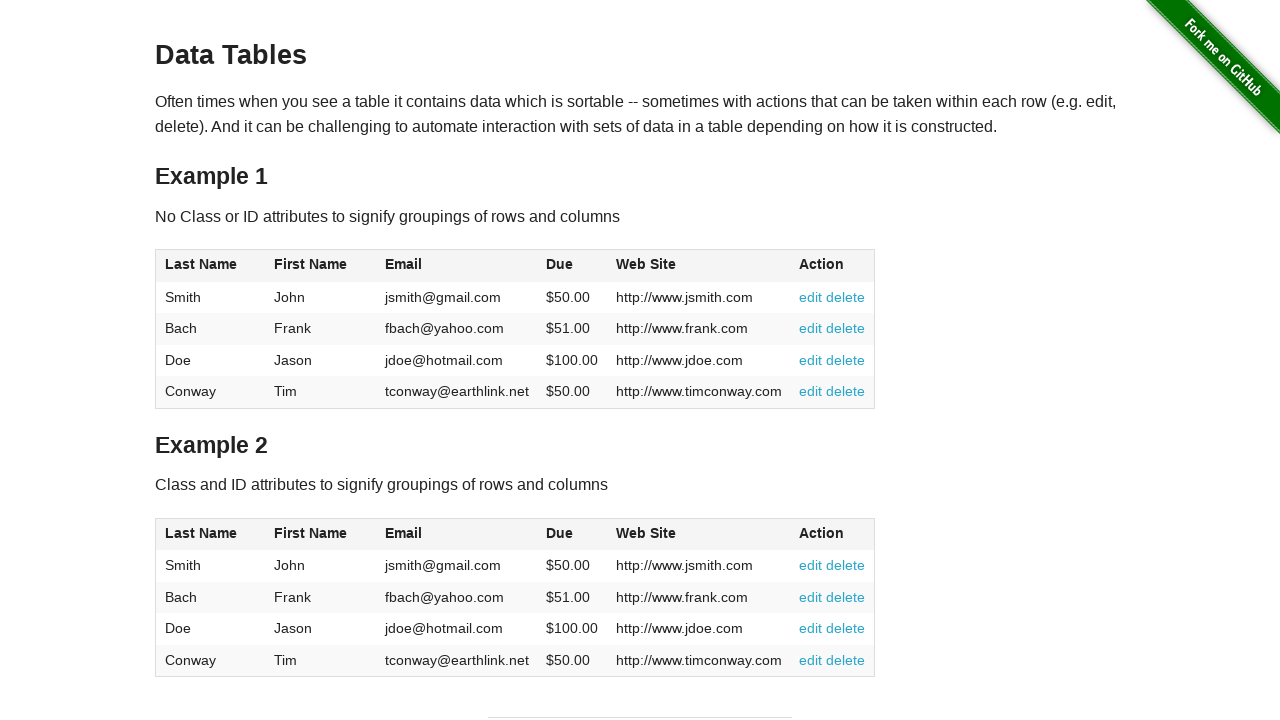

Retrieved 6 column headers from thead
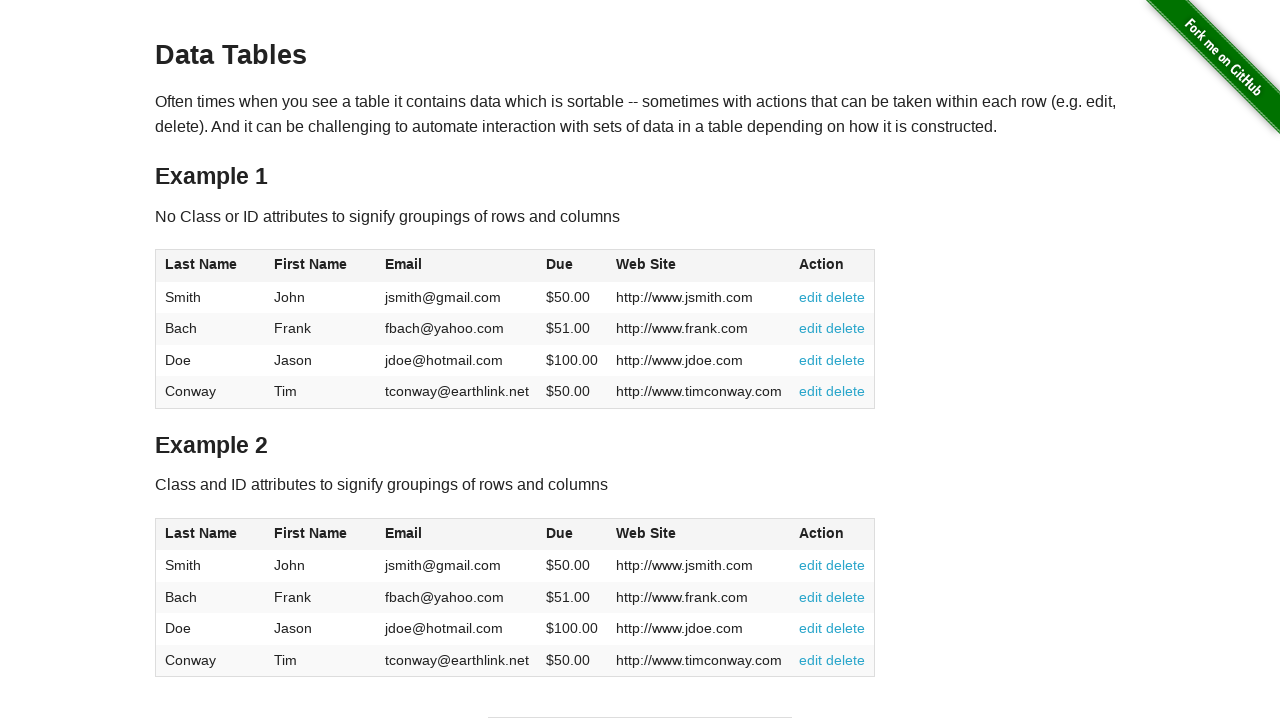

Extracted column header: Last Name
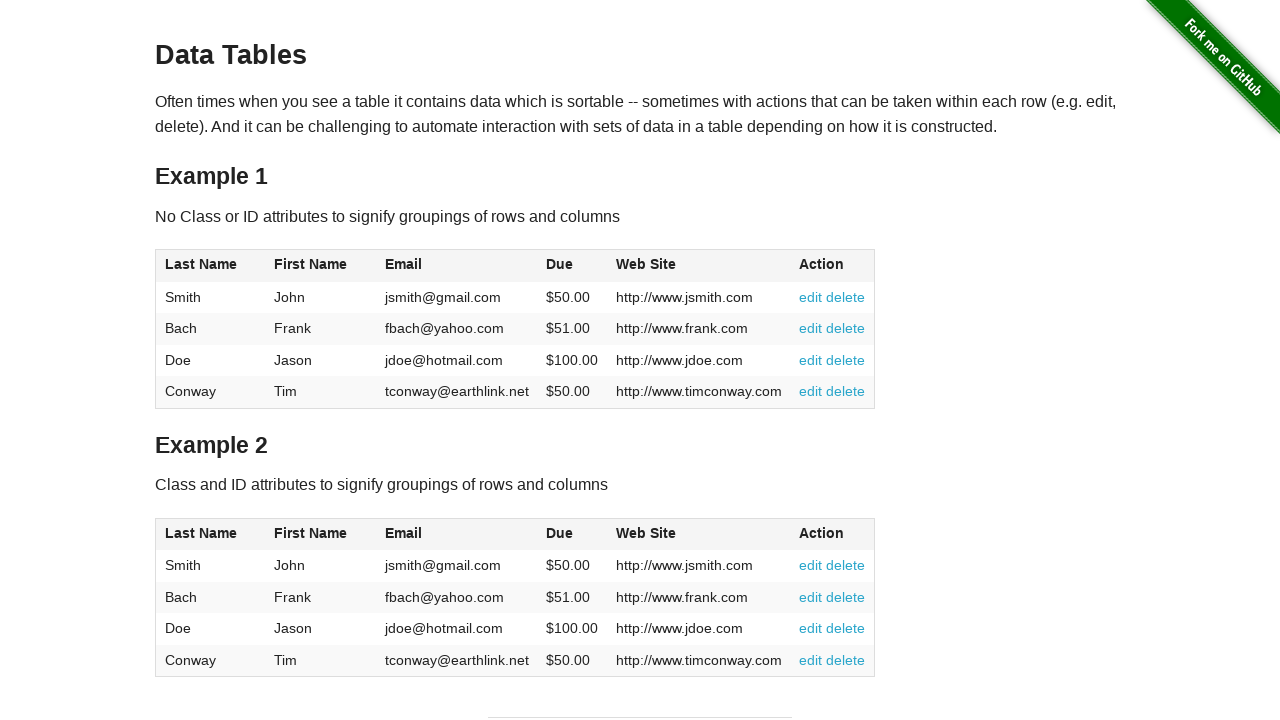

Extracted column header: First Name
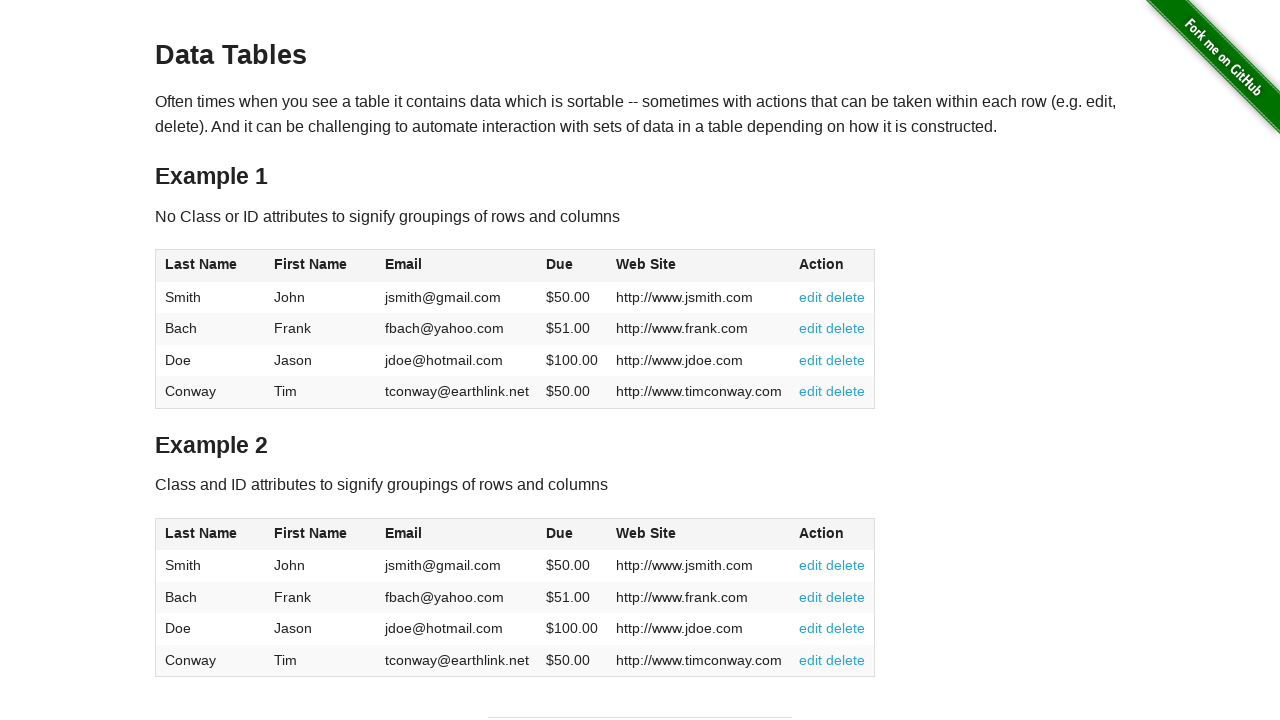

Extracted column header: Email
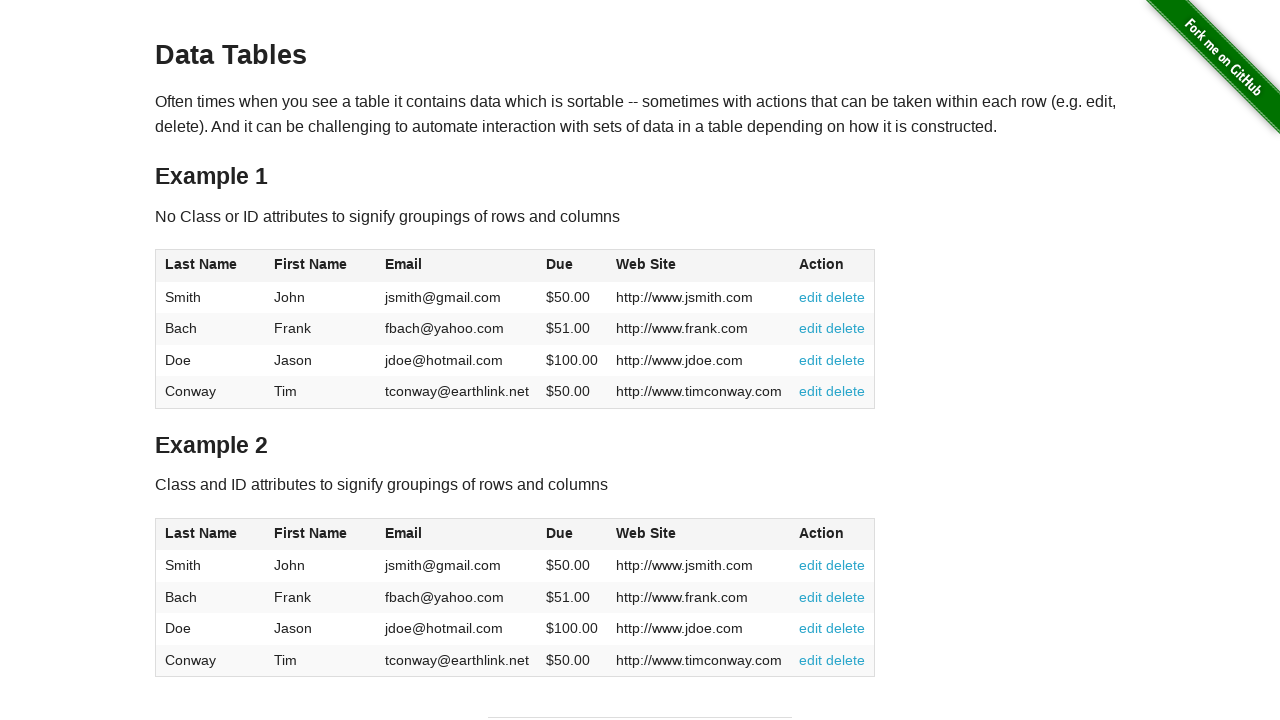

Extracted column header: Due
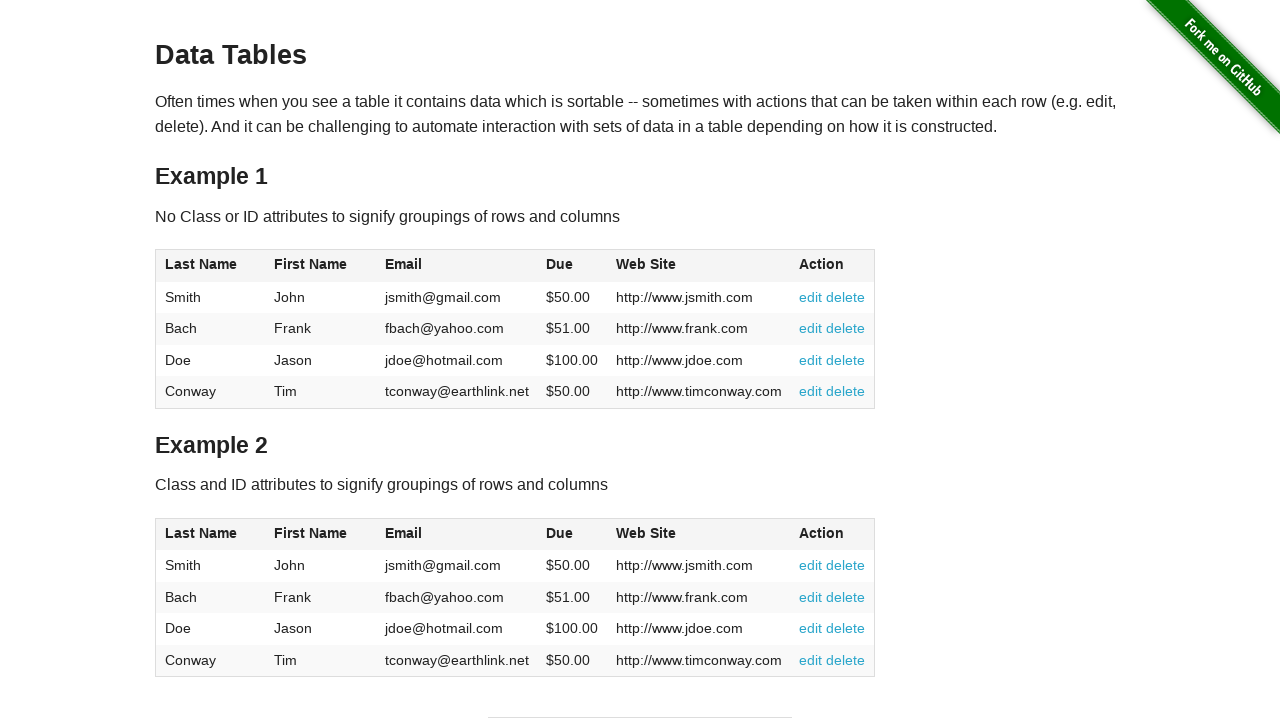

Extracted column header: Web Site
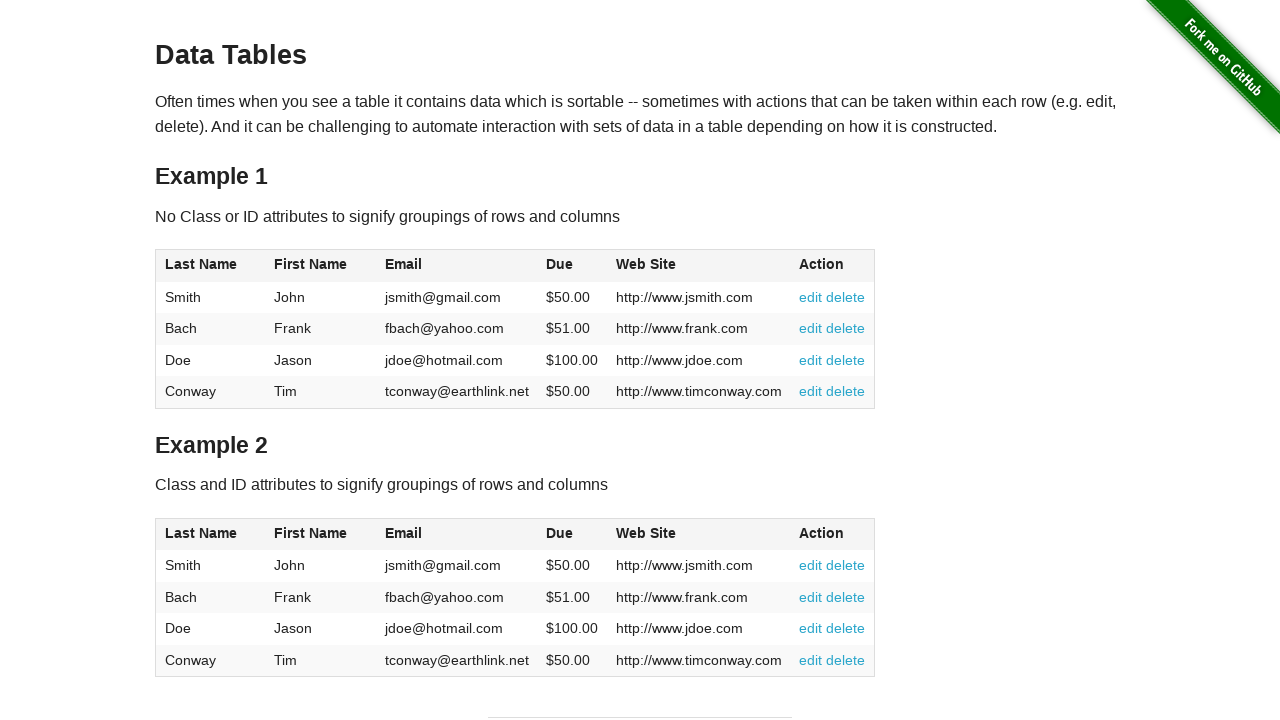

Extracted column header: Action
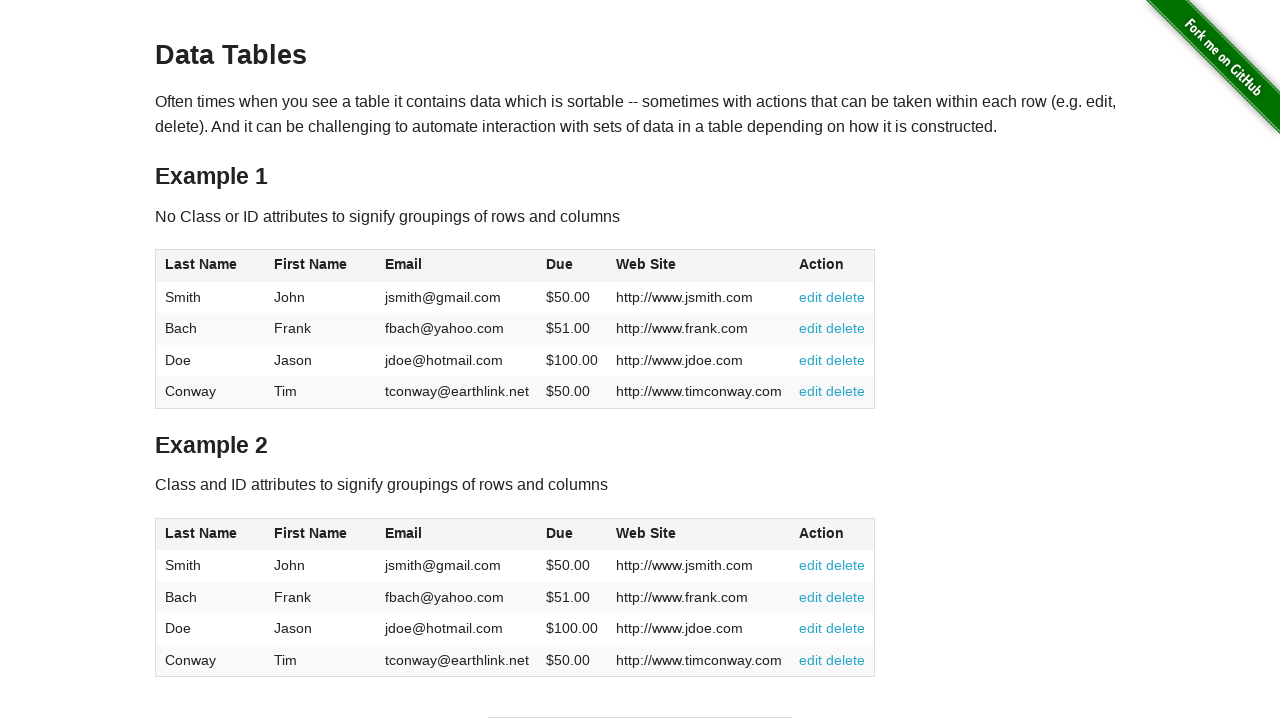

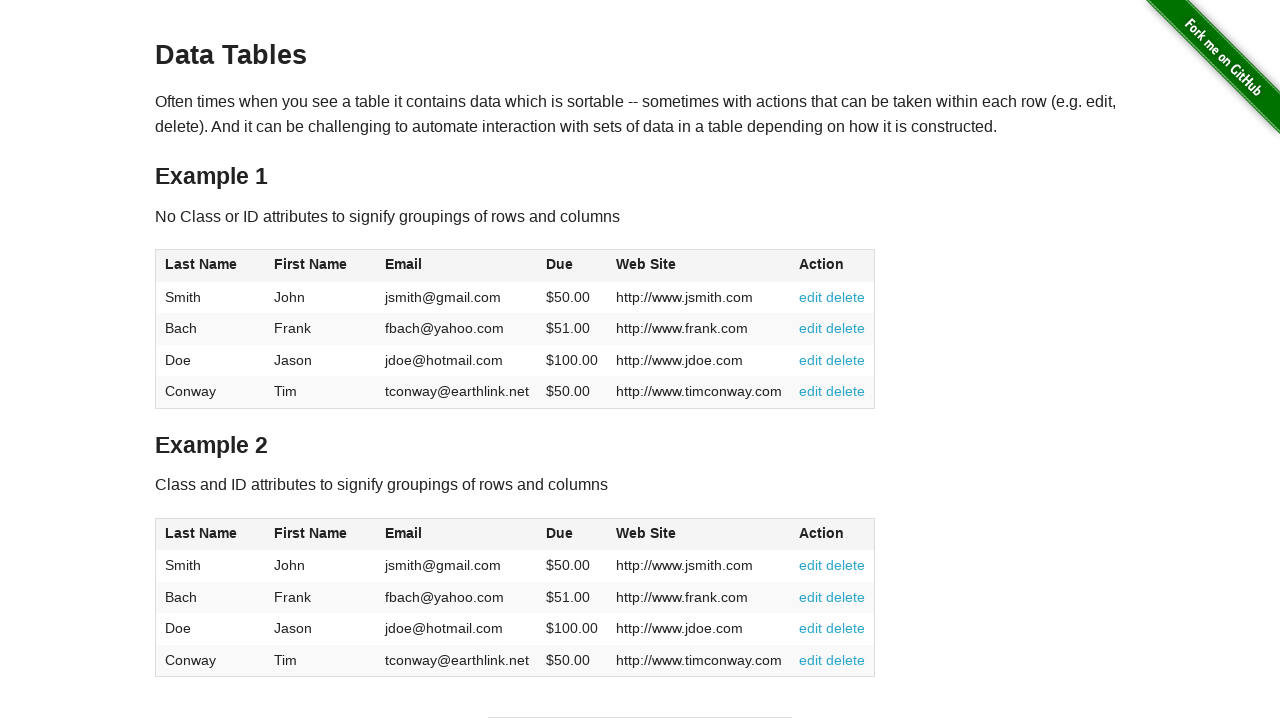